Tests dropdown selection by selecting Option 1 using index-based selection

Starting URL: https://the-internet.herokuapp.com/dropdown

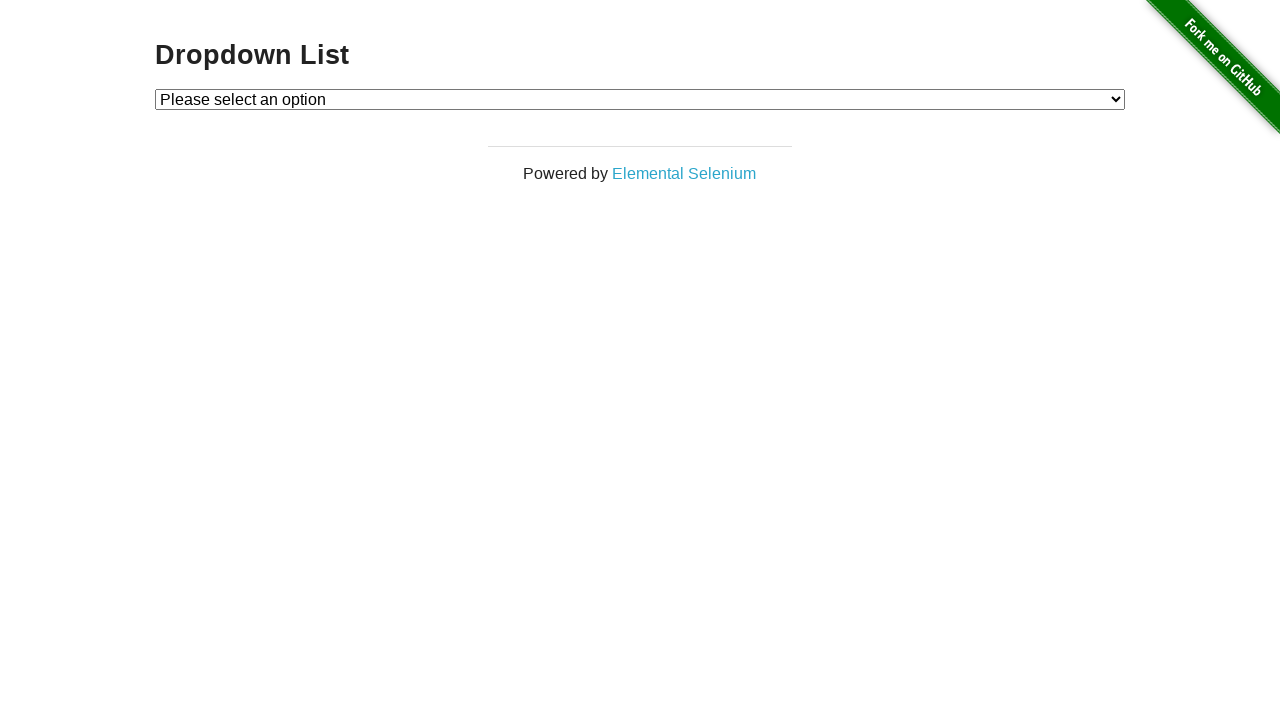

Navigated to dropdown page at https://the-internet.herokuapp.com/dropdown
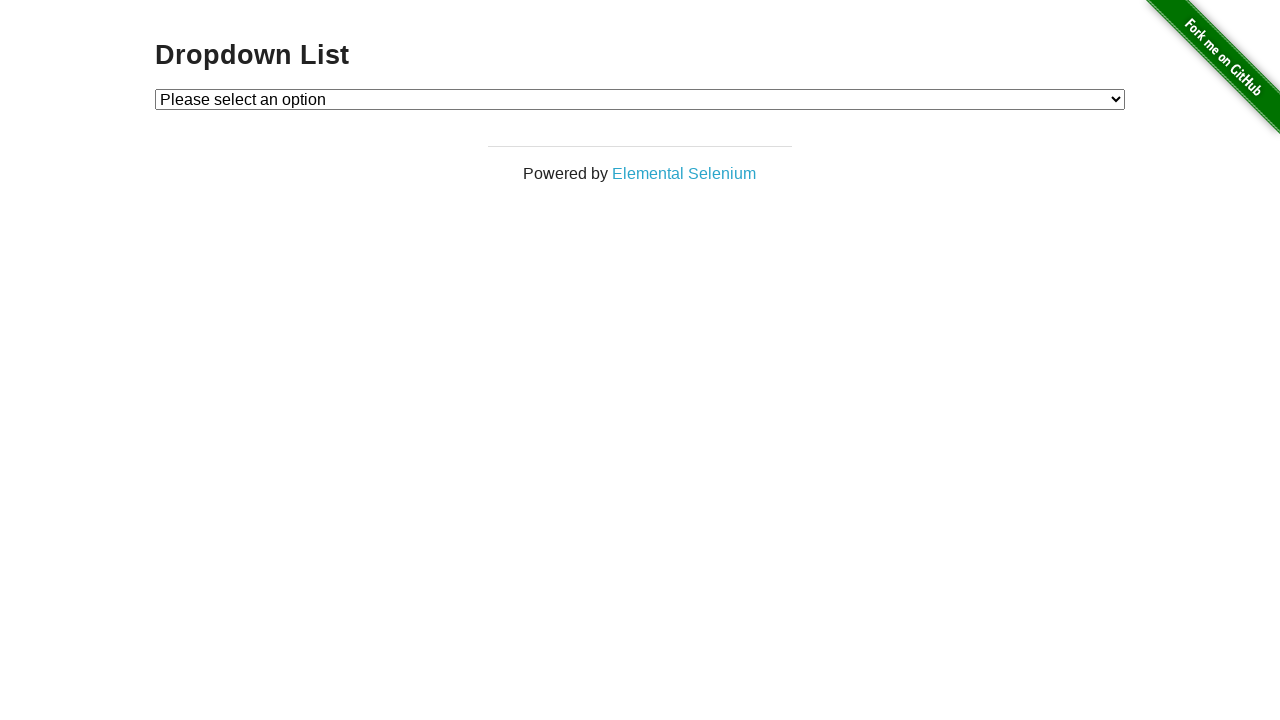

Selected Option 1 from dropdown using index-based selection on #dropdown
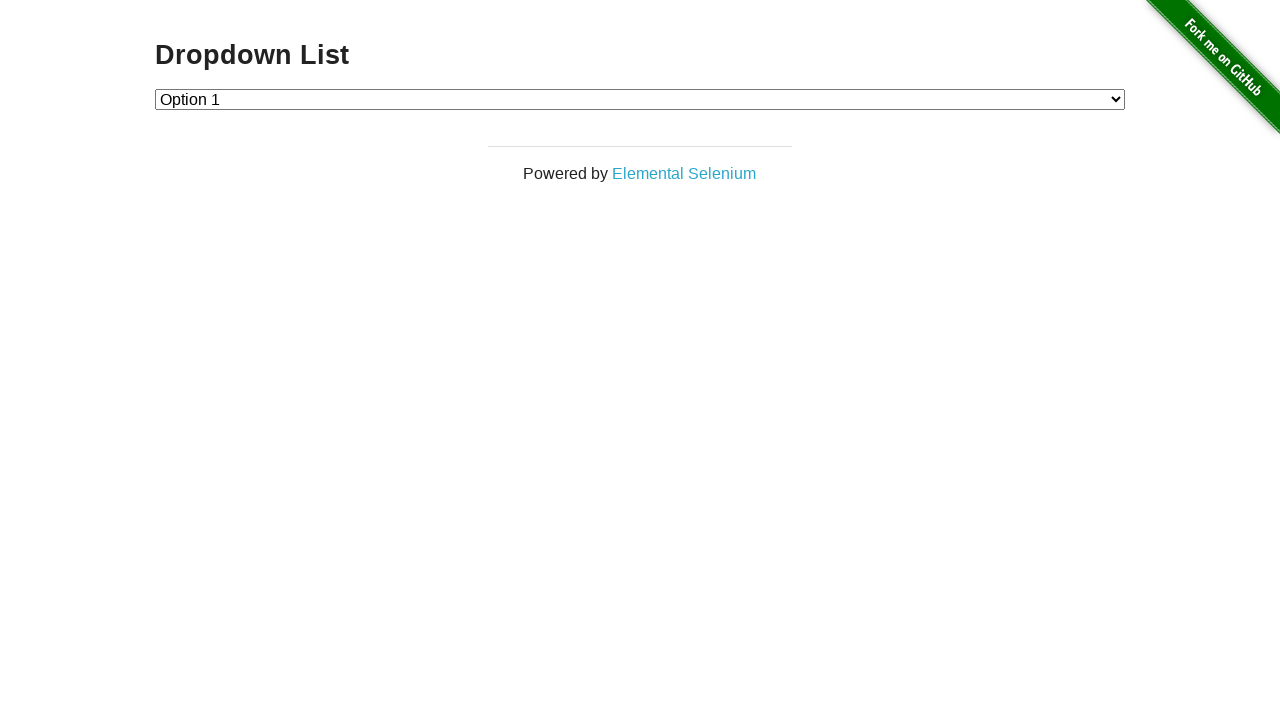

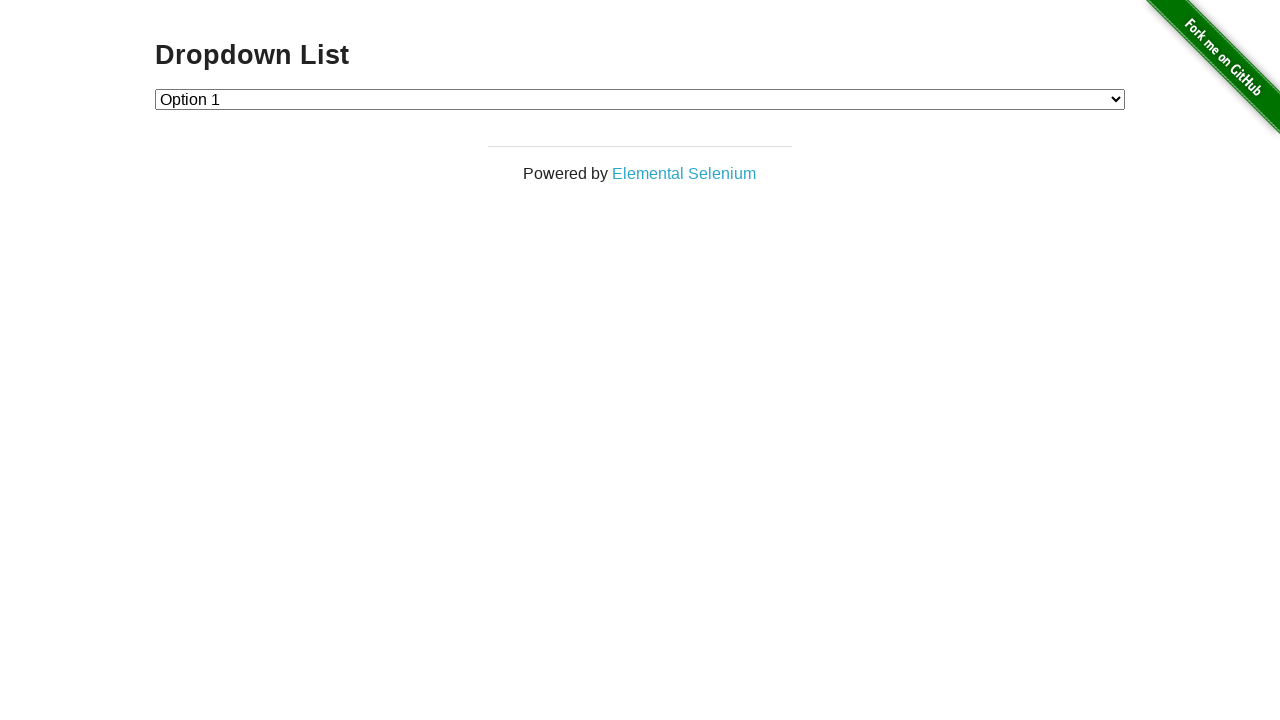